Navigates to the installation page by clicking on Store menu and then Installation submenu

Starting URL: https://phptravels.org/

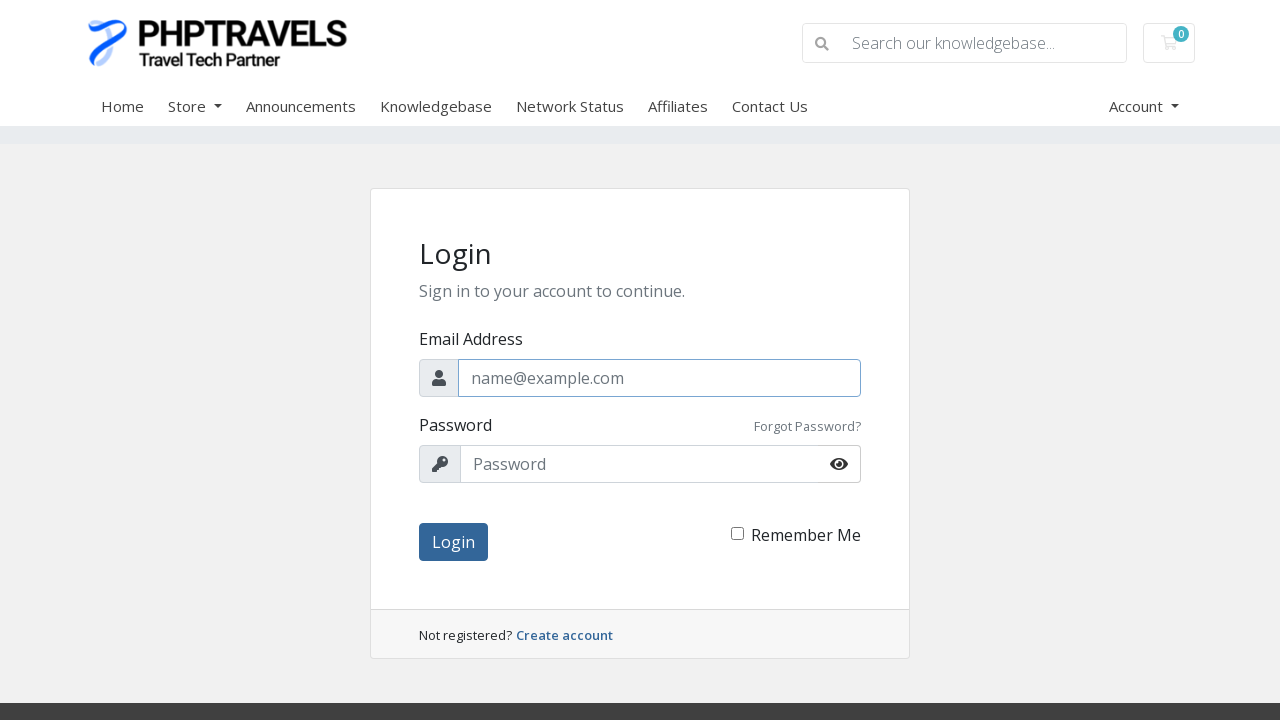

Clicked on Store menu at (207, 106) on #Primary_Navbar-Store
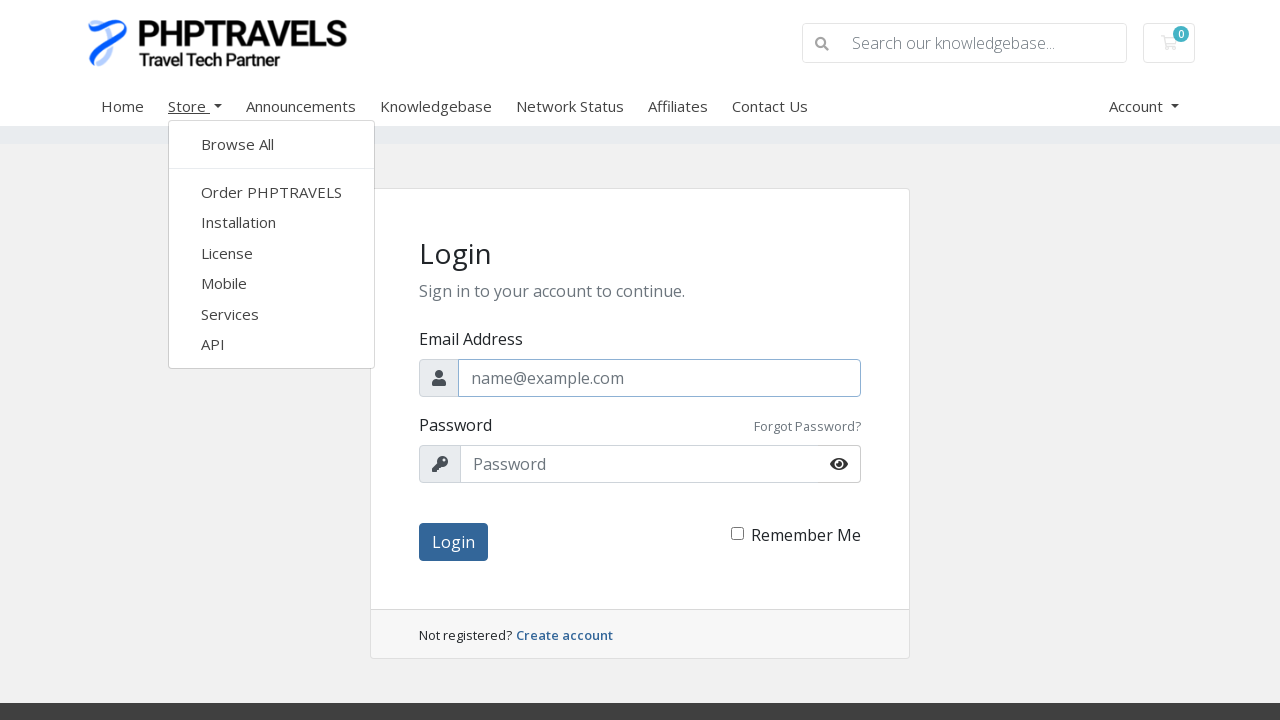

Clicked on Installation submenu to navigate to installation page at (272, 222) on #Primary_Navbar-Store-Installation
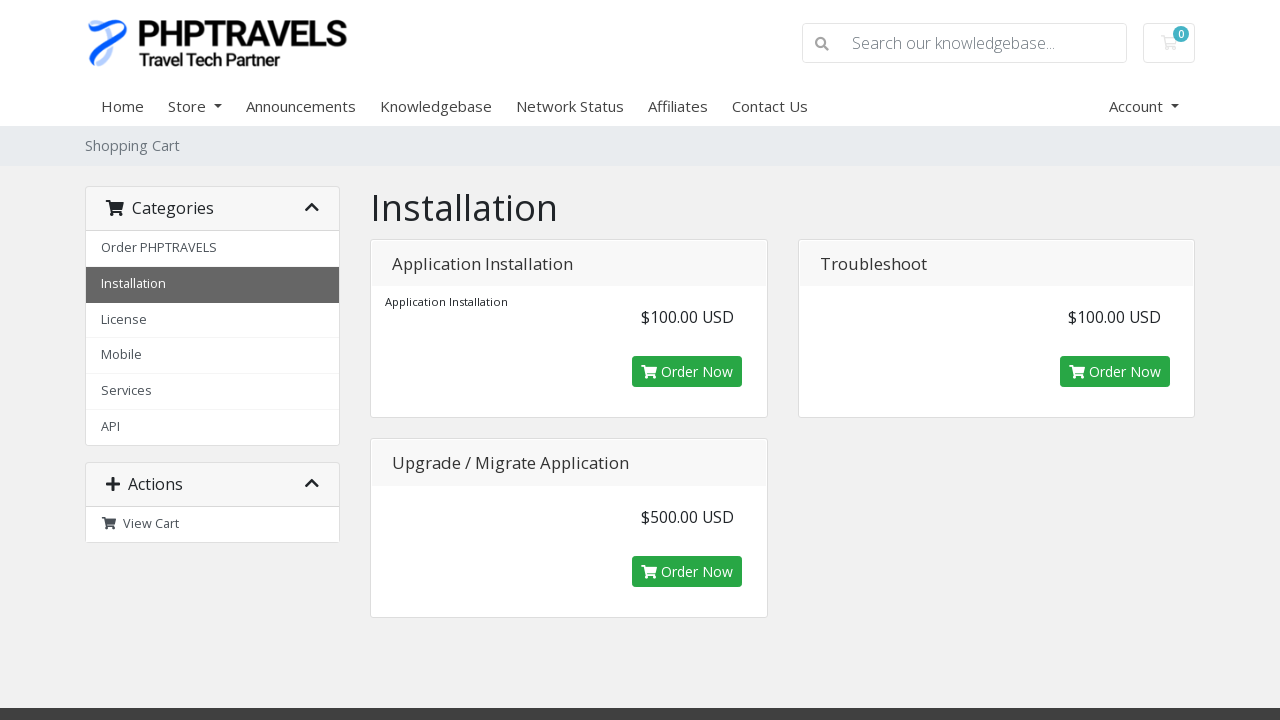

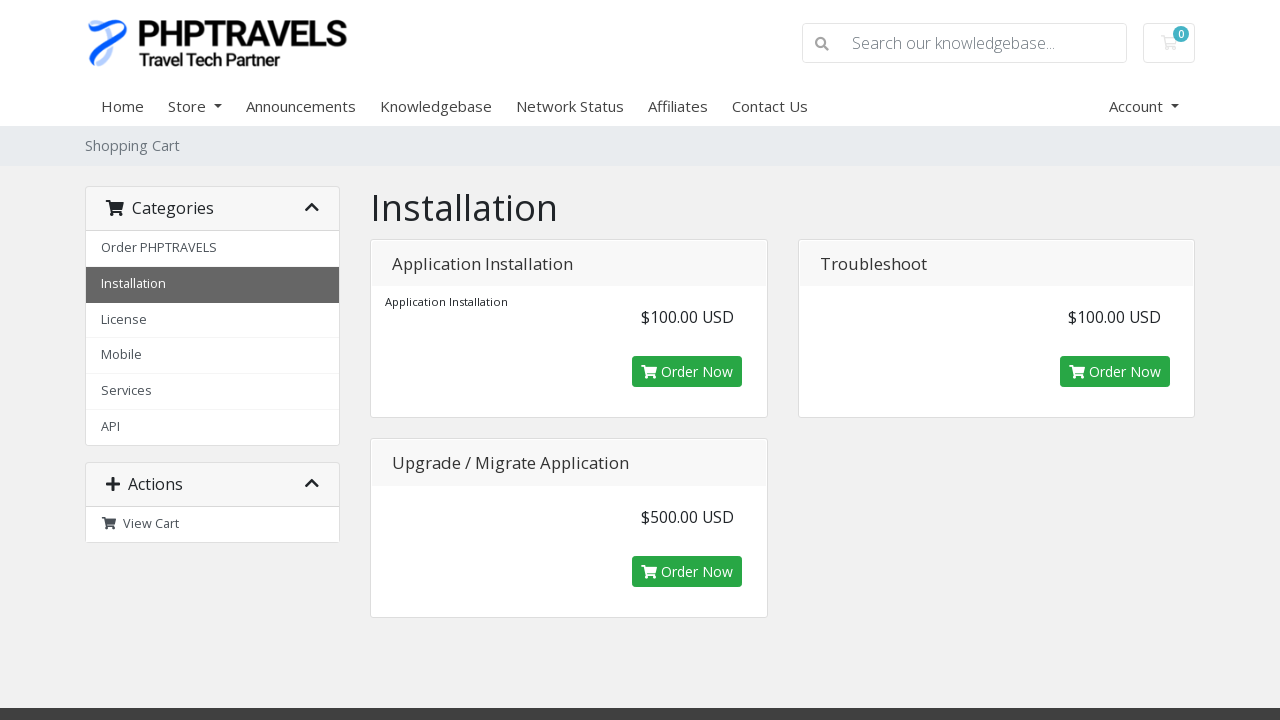